Demonstrates basic browser automation by navigating to a page, clicking a link that opens a new window (OrangeHRM company website), and handling multiple browser windows.

Starting URL: https://opensource-demo.orangehrmlive.com/web/index.php/auth/login

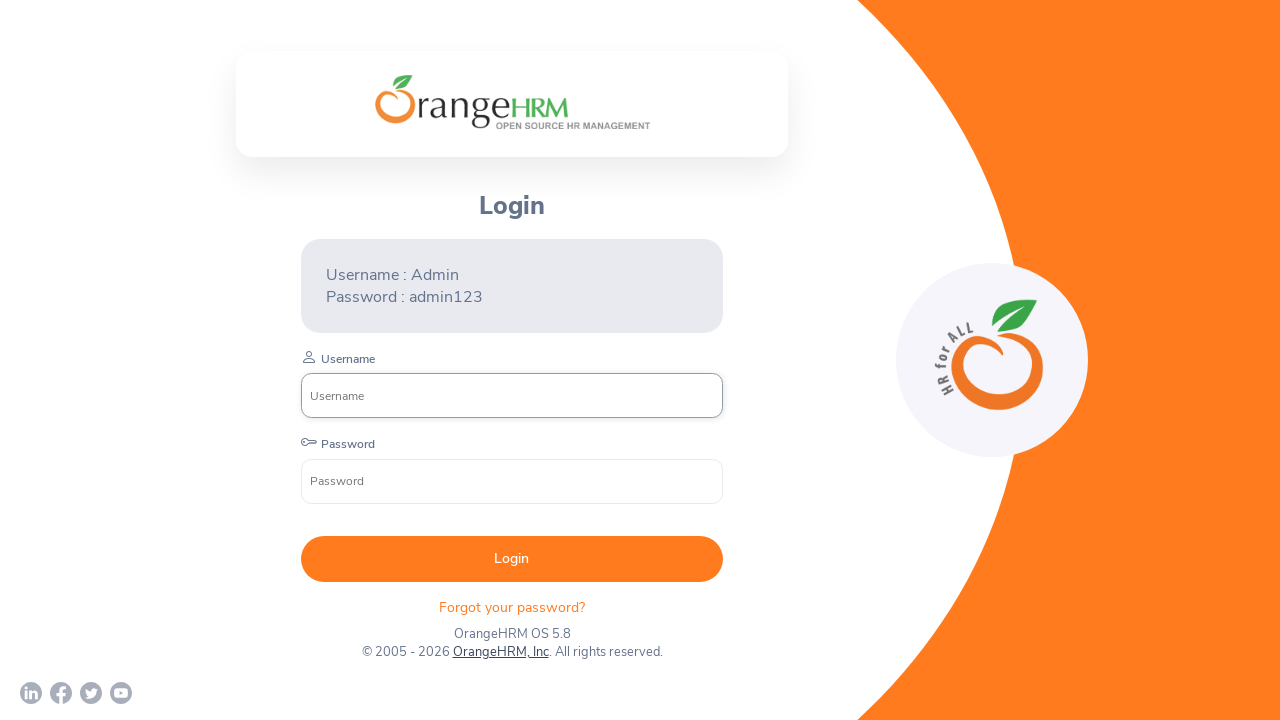

Waited for page to load with networkidle state
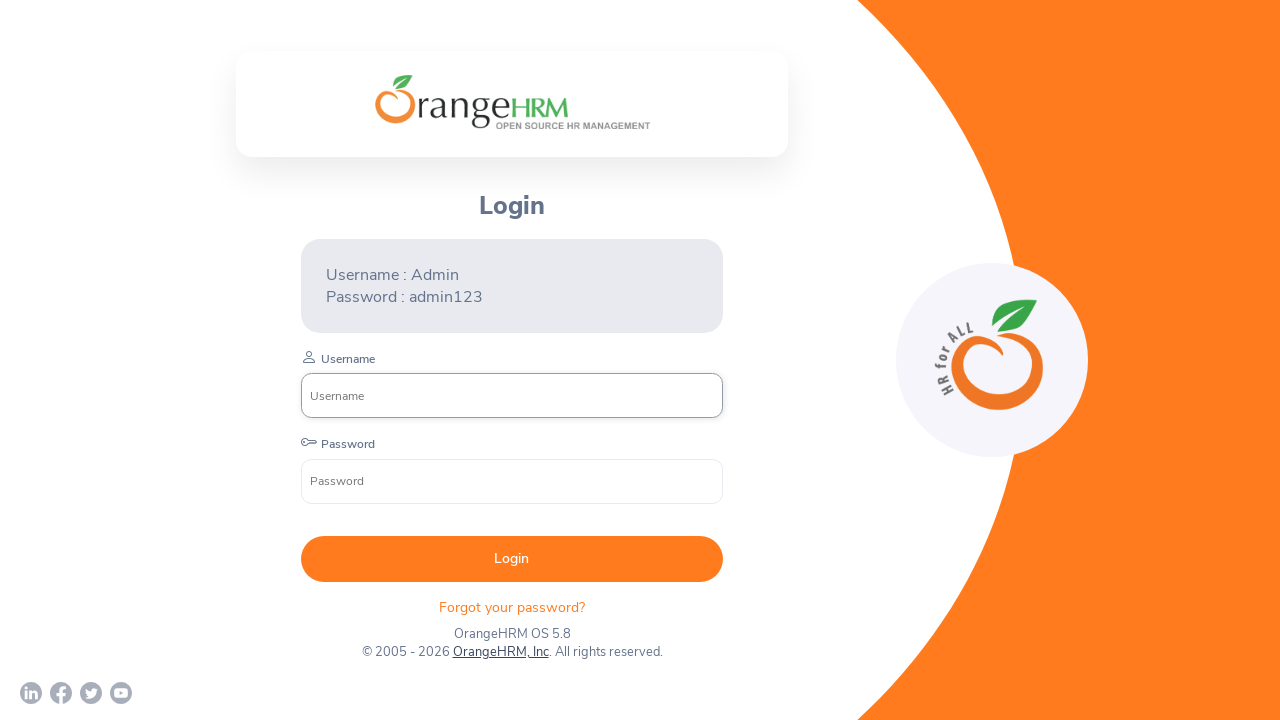

Clicked on OrangeHRM, Inc link which opened a new window at (500, 652) on text=OrangeHRM, Inc
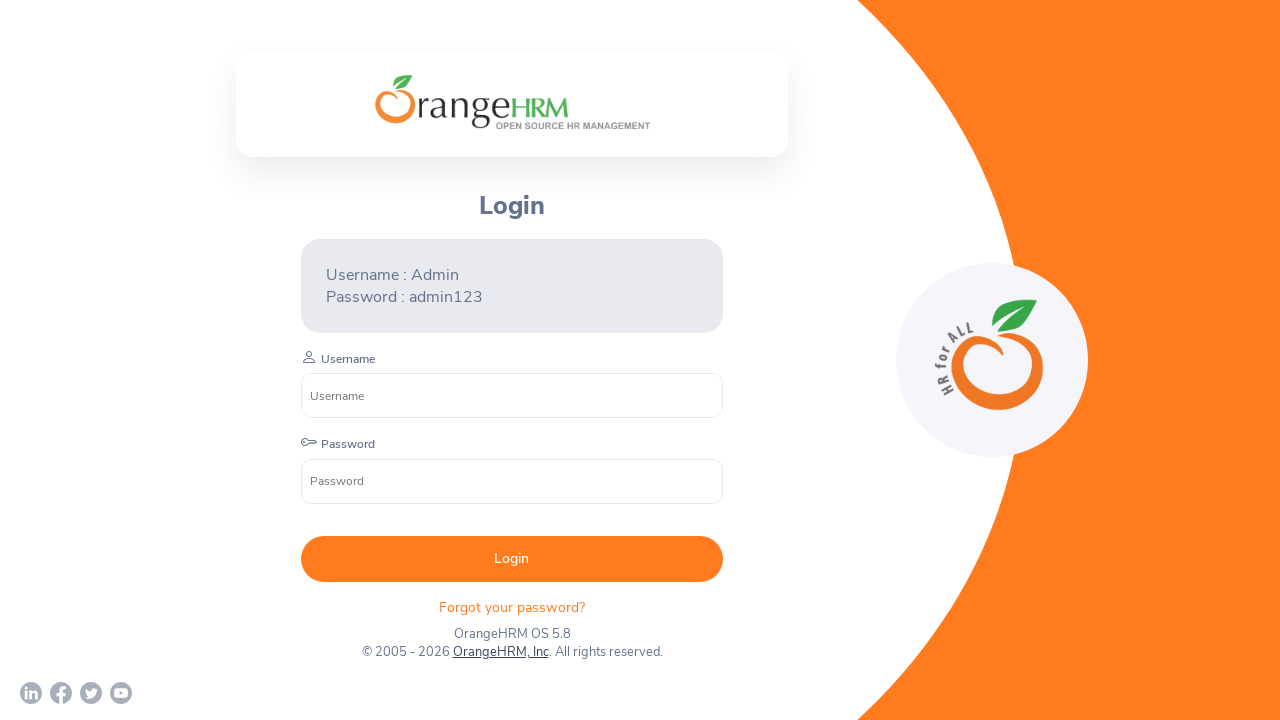

Captured new page object from context
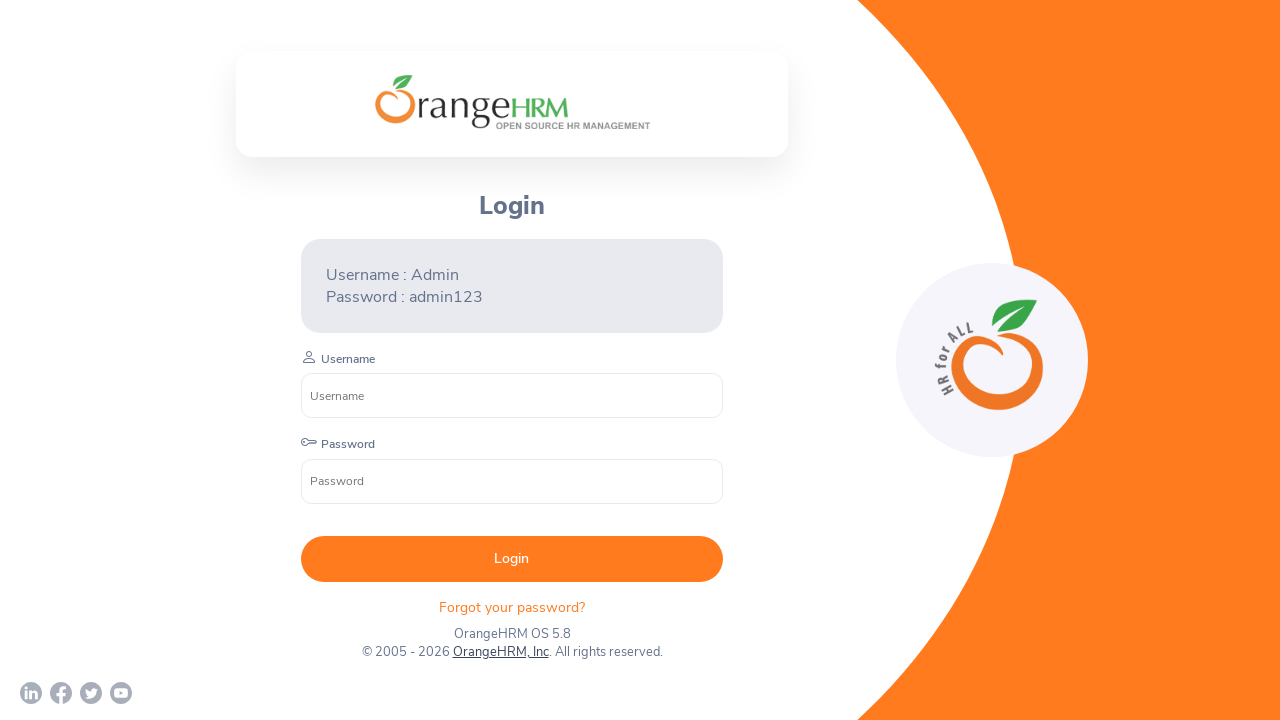

Waited for new page (OrangeHRM company website) to load with networkidle state
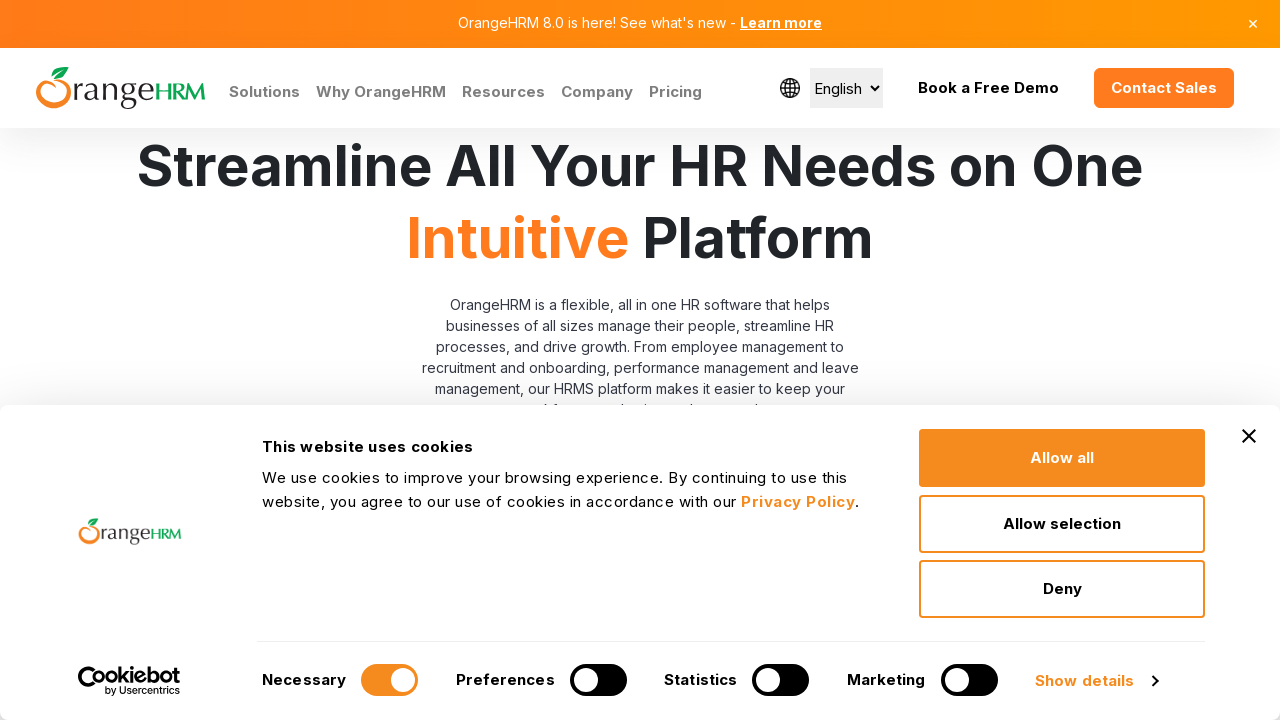

Retrieved all open pages in the browser context
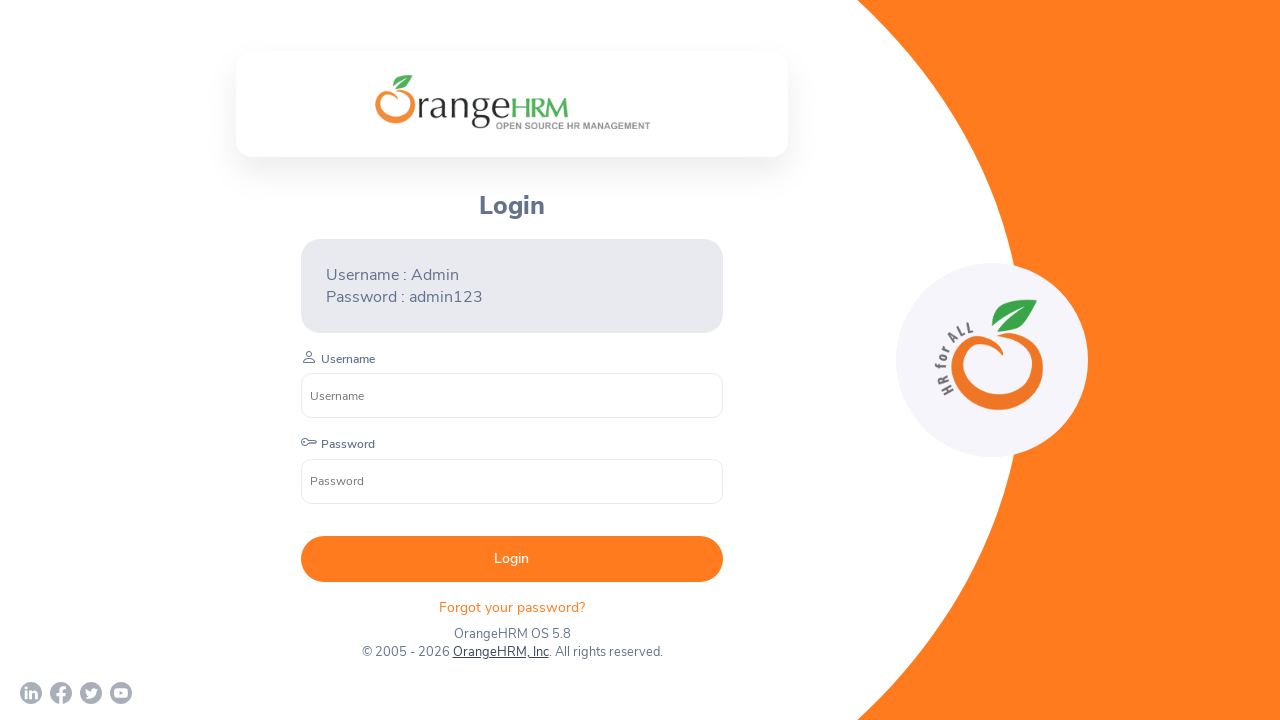

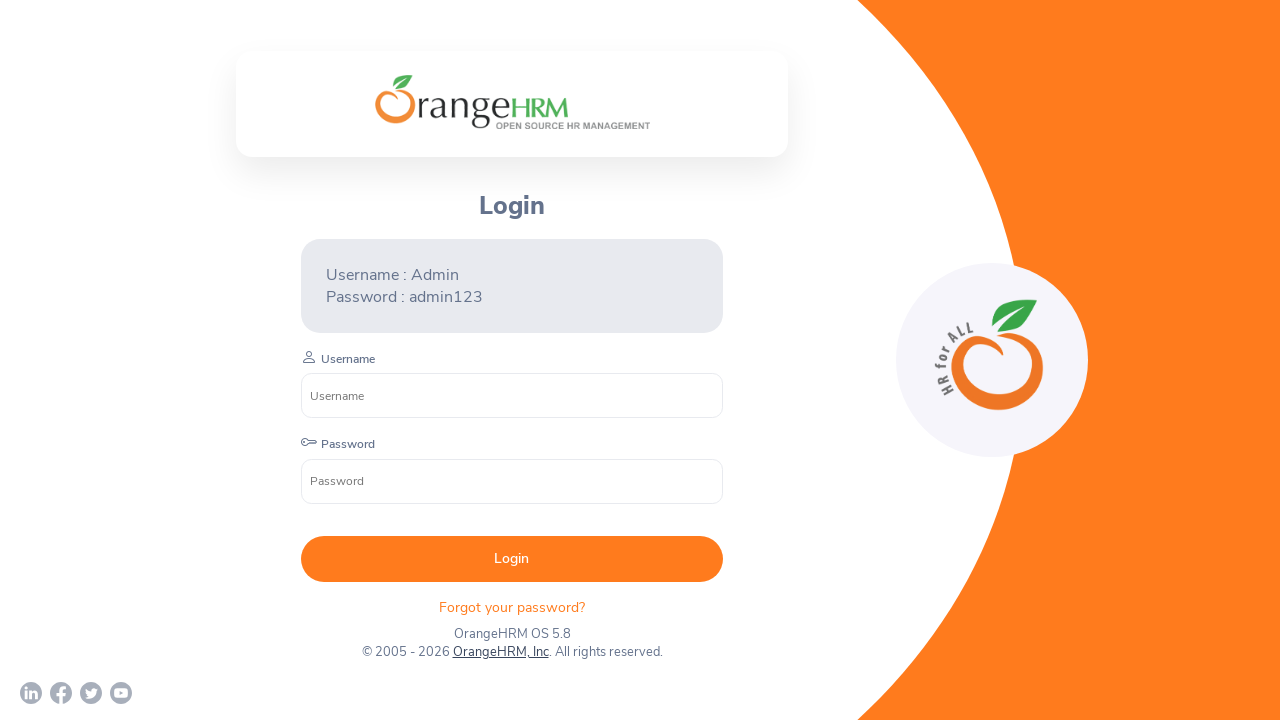